Tests a math challenge form by reading an input value, calculating the result using a logarithmic formula (log(|12*sin(x)|)), filling the answer field, checking a robot checkbox, clicking a robots rule element, and submitting the form.

Starting URL: https://suninjuly.github.io/math.html

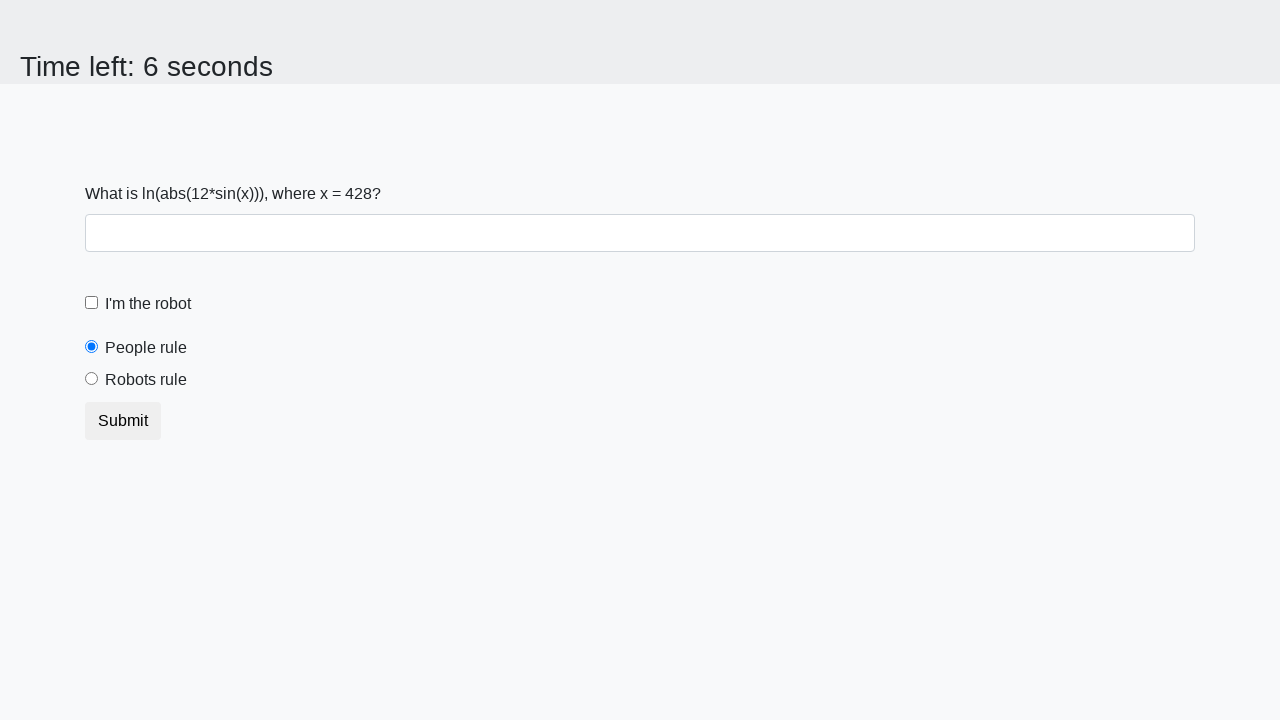

Read input value from #input_value element
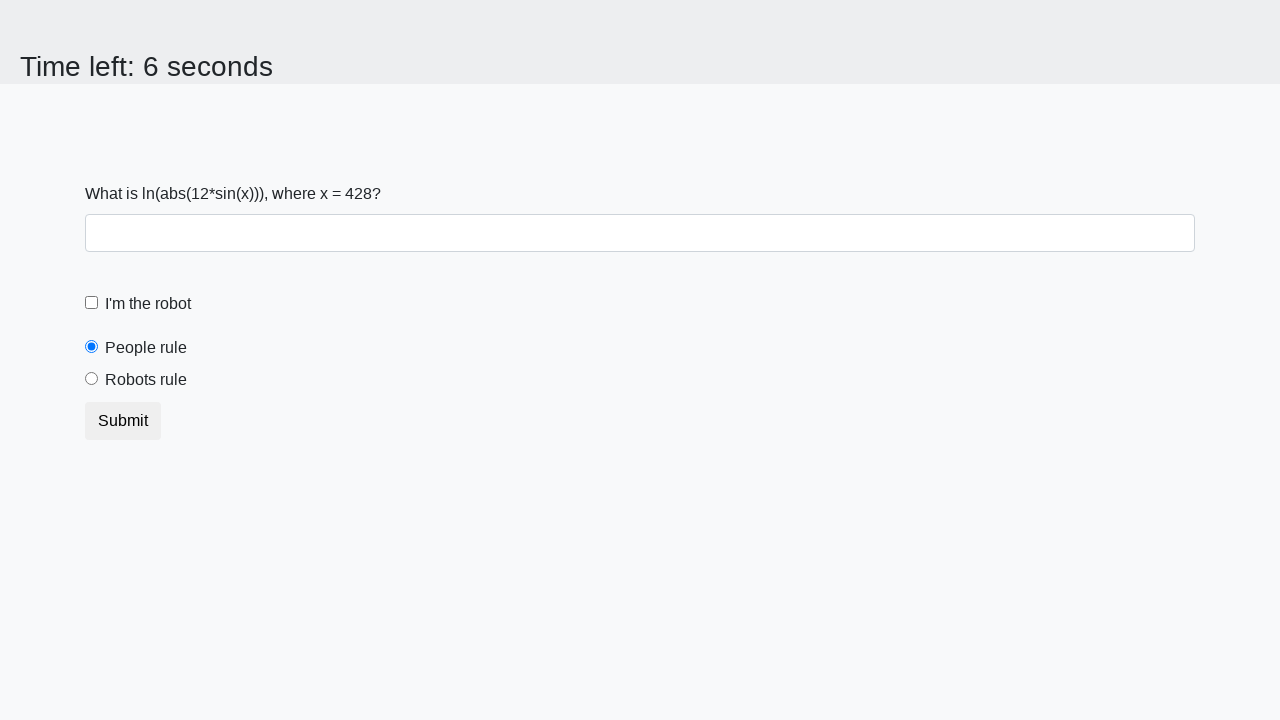

Calculated logarithmic result using formula log(|12*sin(x)|): 2.094518533424069
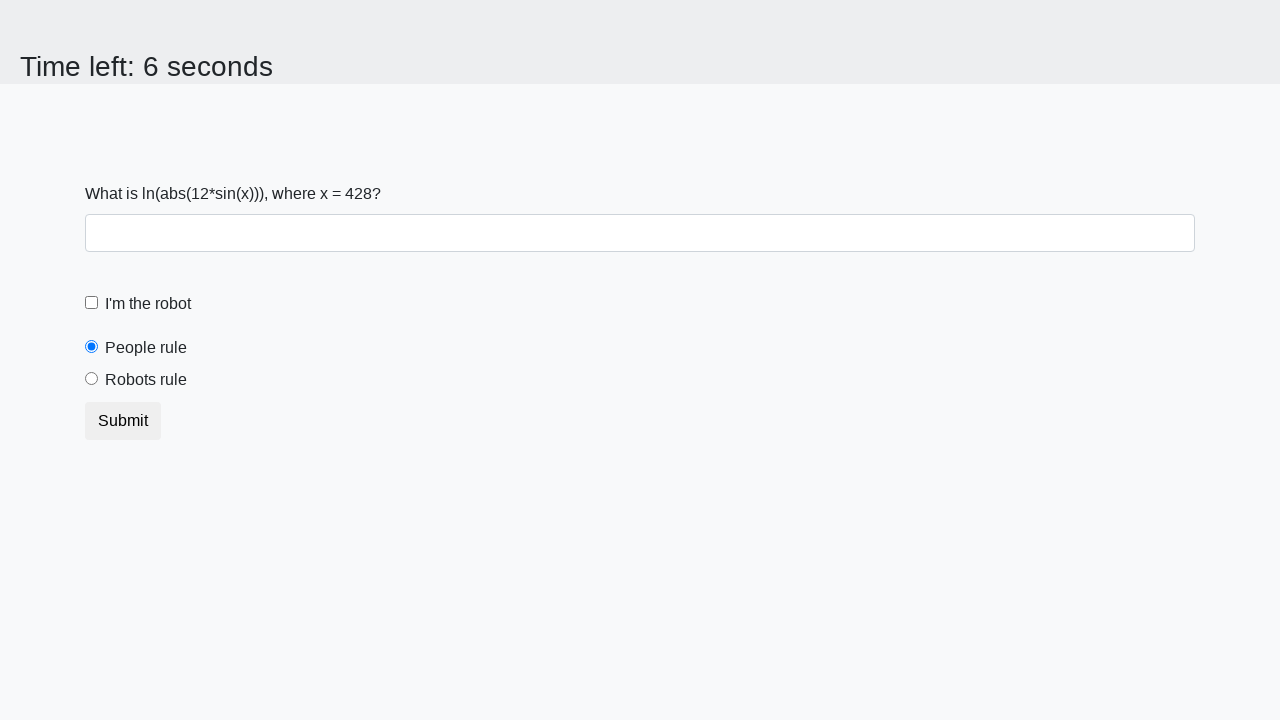

Filled answer field with calculated result on #answer
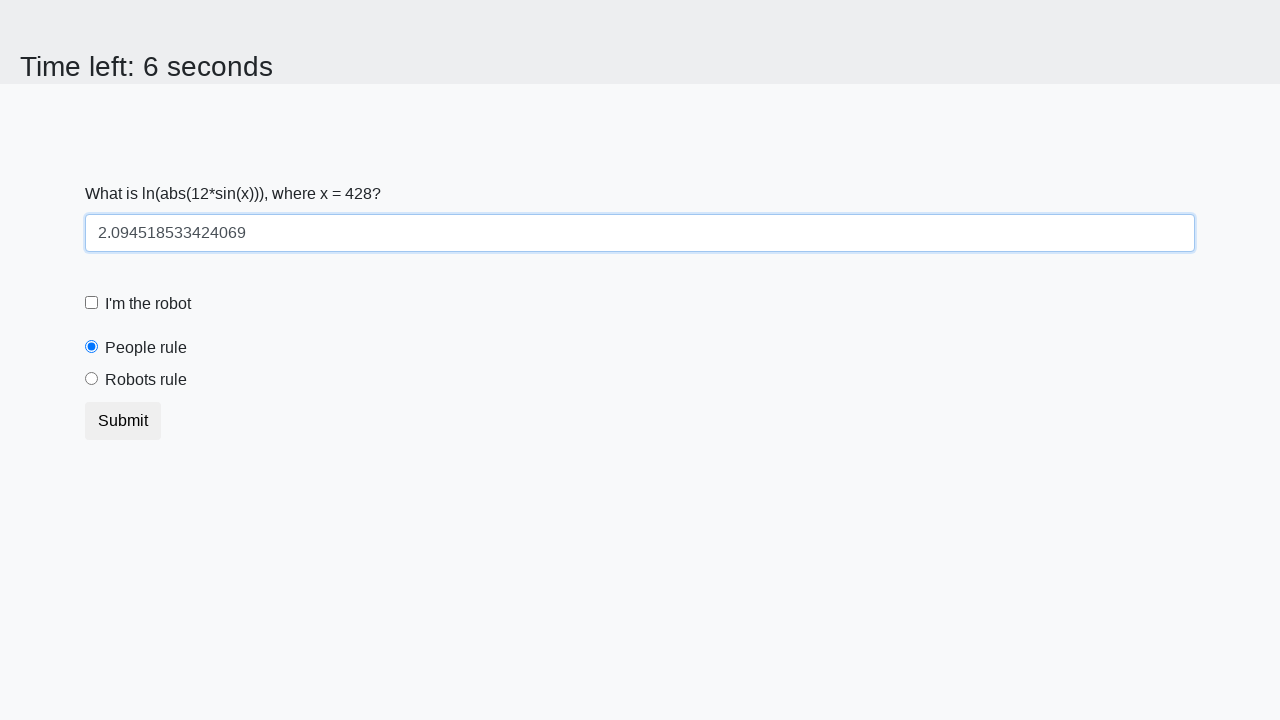

Clicked robot checkbox at (92, 303) on #robotCheckbox
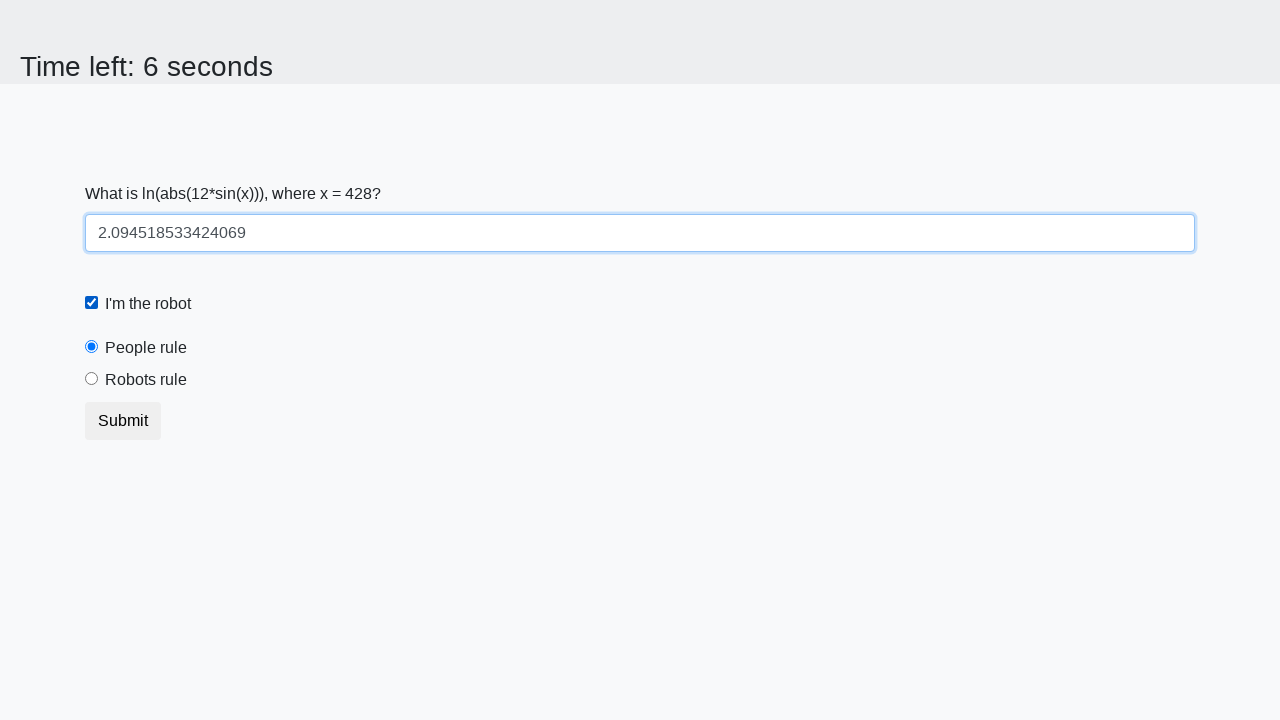

Clicked robots rule element at (92, 379) on #robotsRule
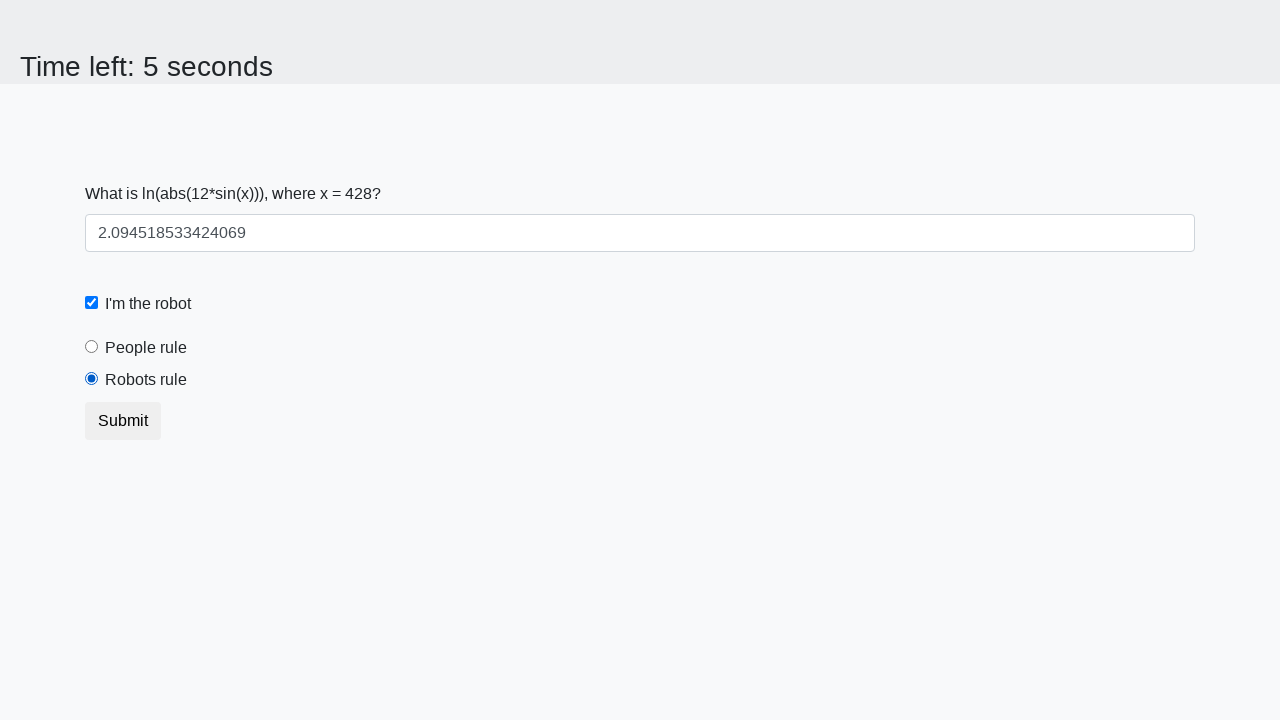

Clicked submit button to complete math challenge form at (123, 421) on button.btn
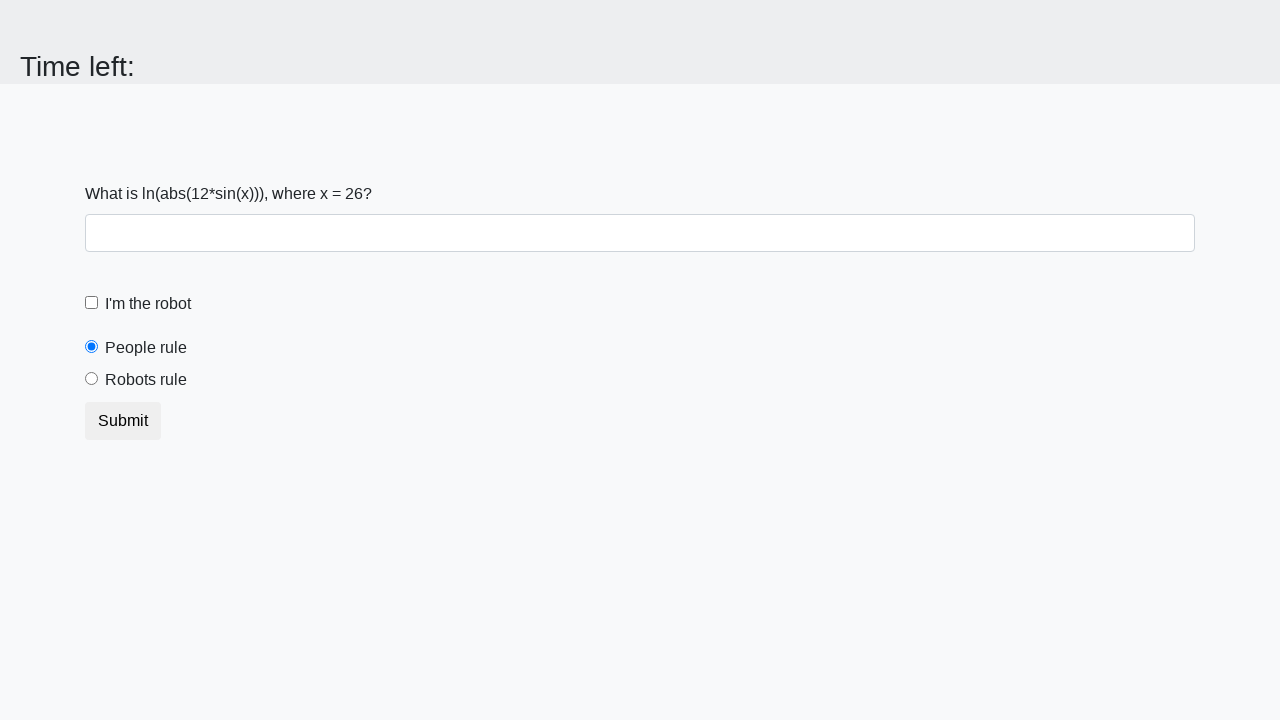

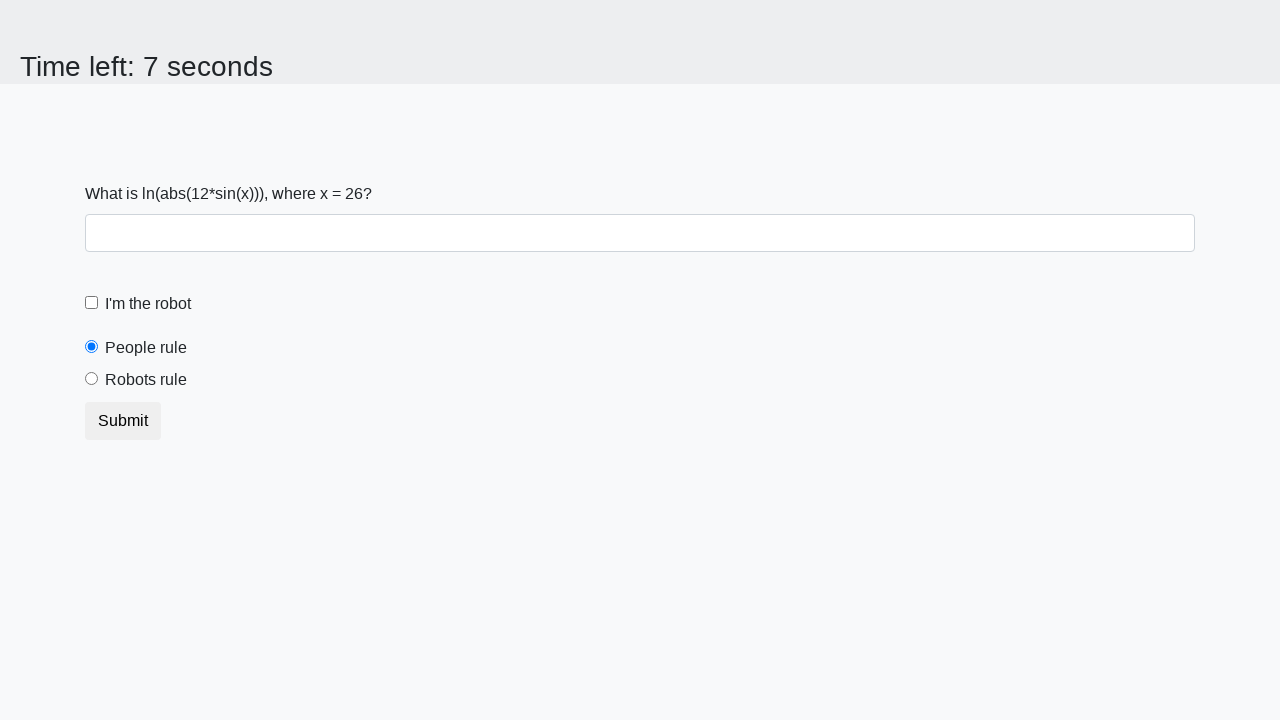